Navigates to UI Testing Playground, clicks on the Verify Text link, and validates text content on the resulting page

Starting URL: http://www.uitestingplayground.com/

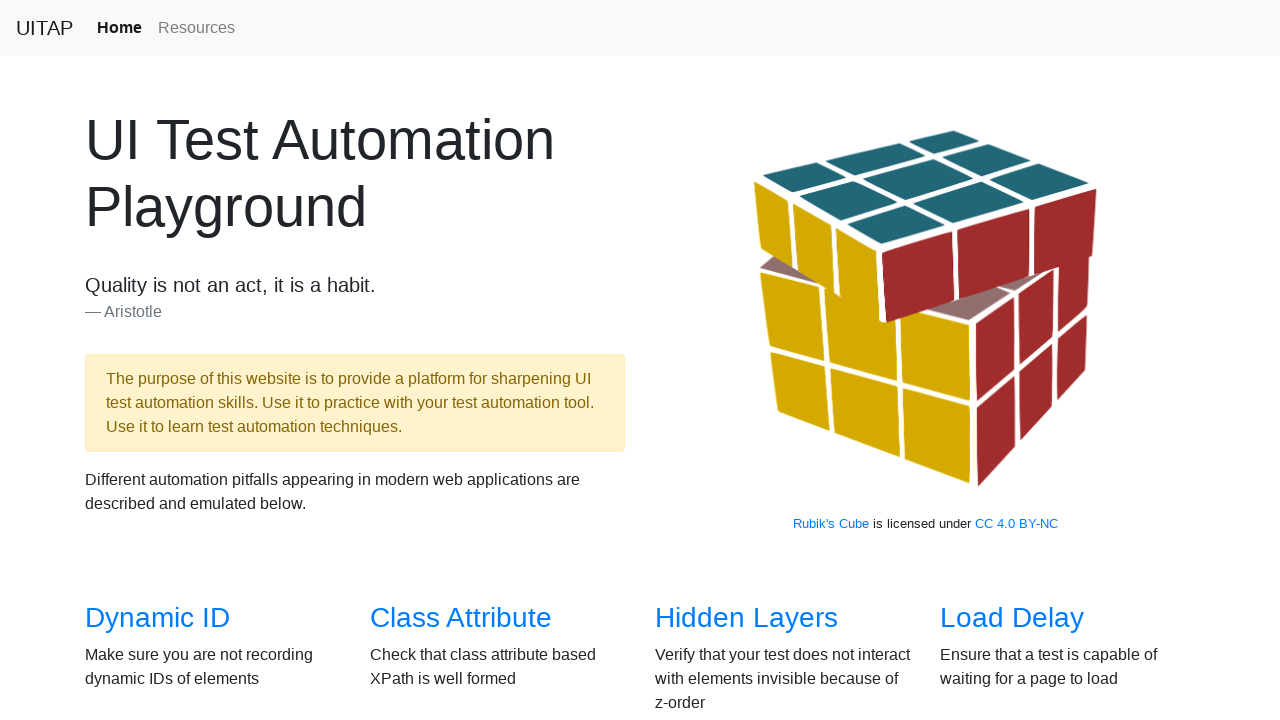

Clicked on Verify Text link at (720, 361) on a:has-text('Verify Text')
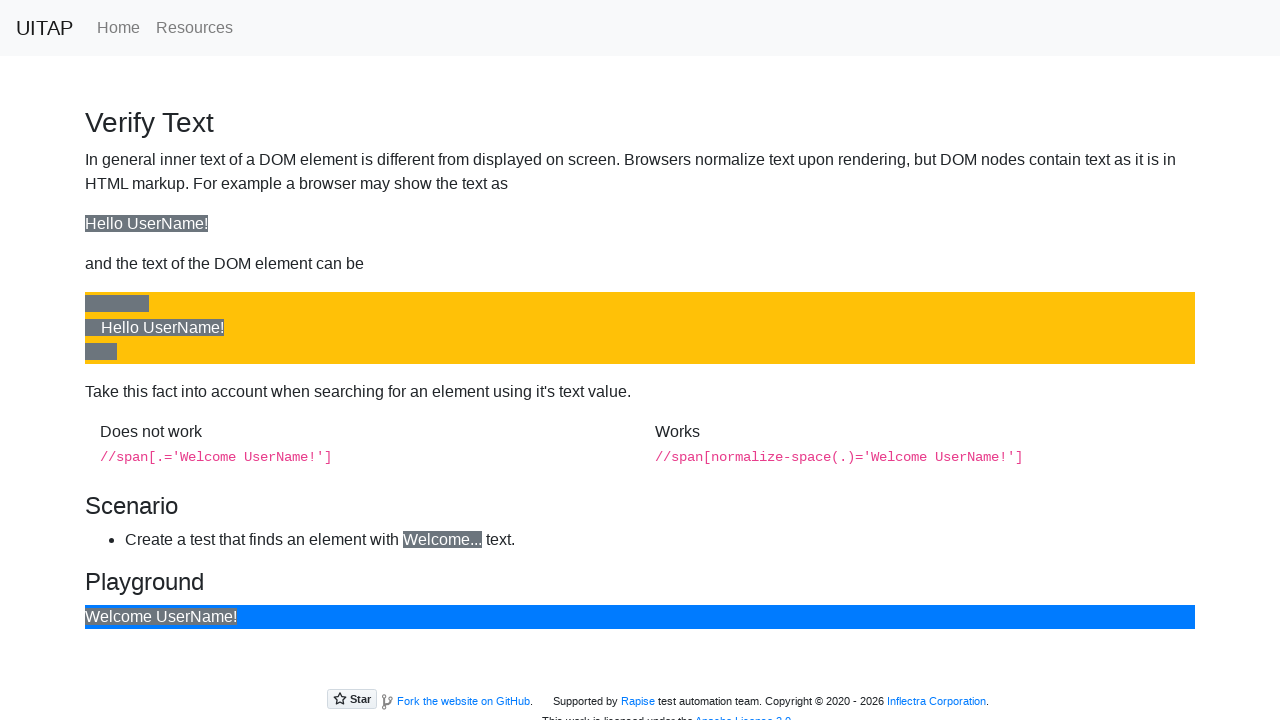

Verify Text page loaded (networkidle state)
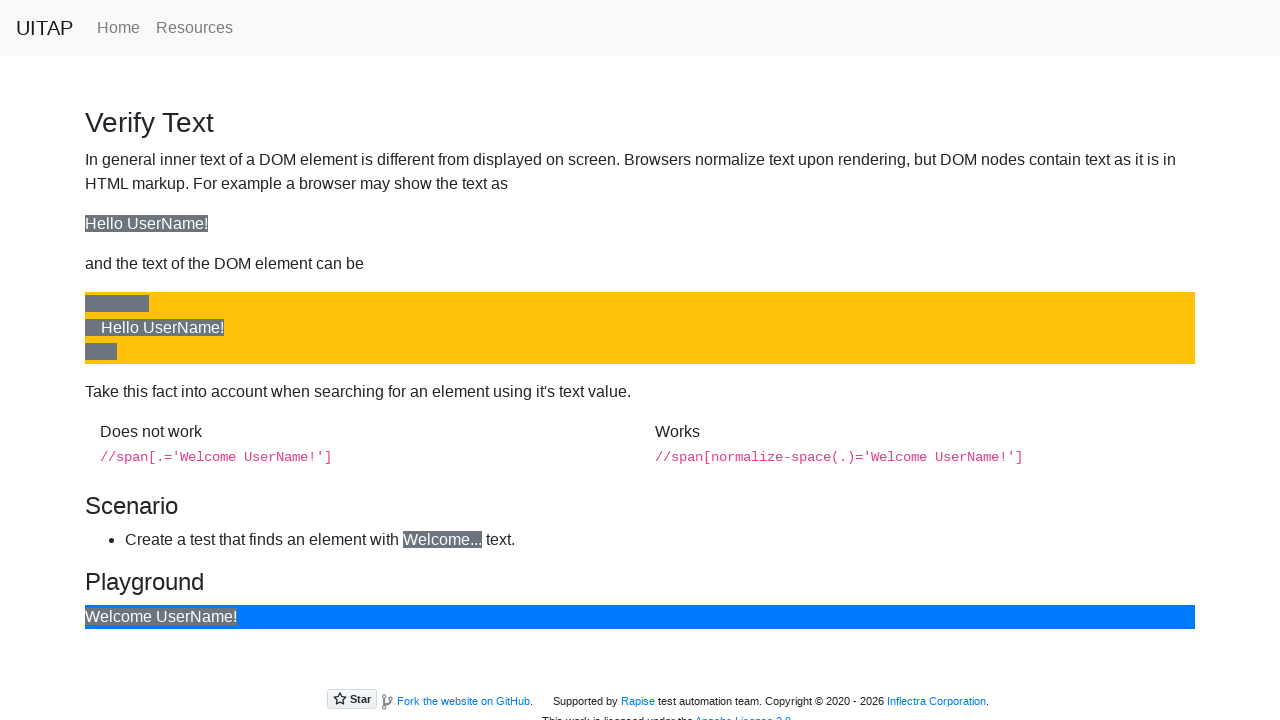

Welcome text 'Welcome UserName!' verified on page
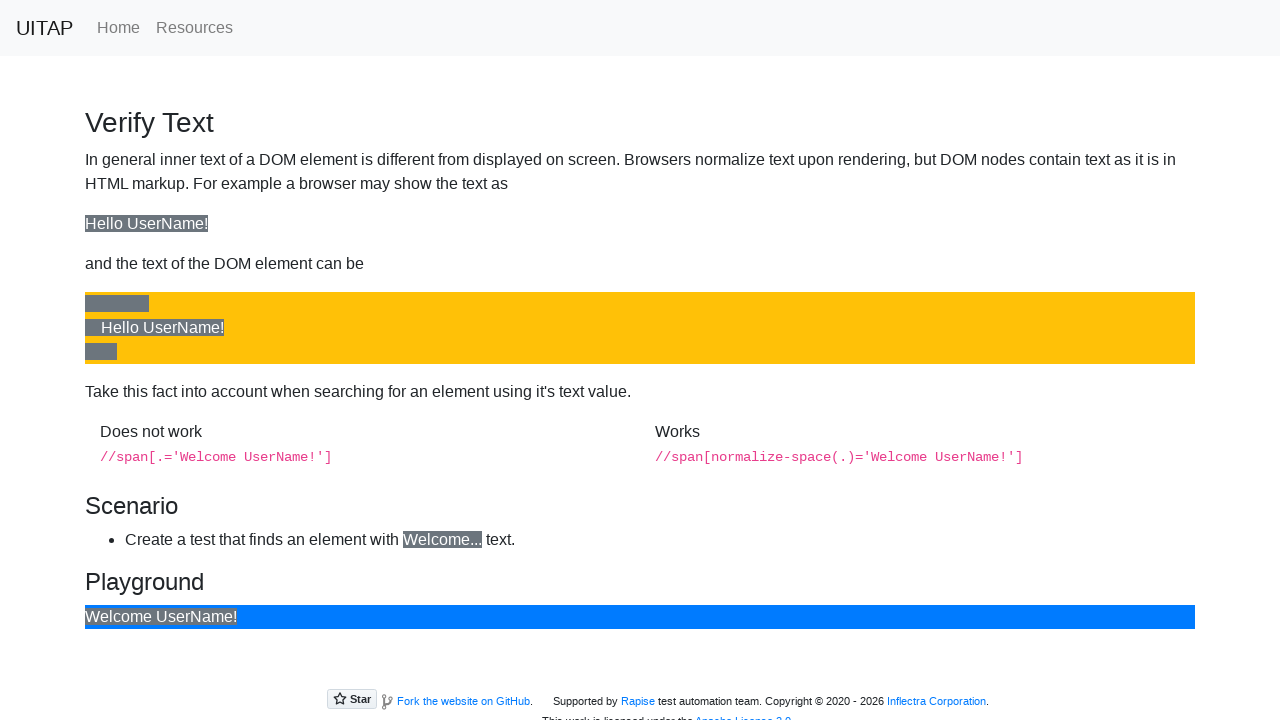

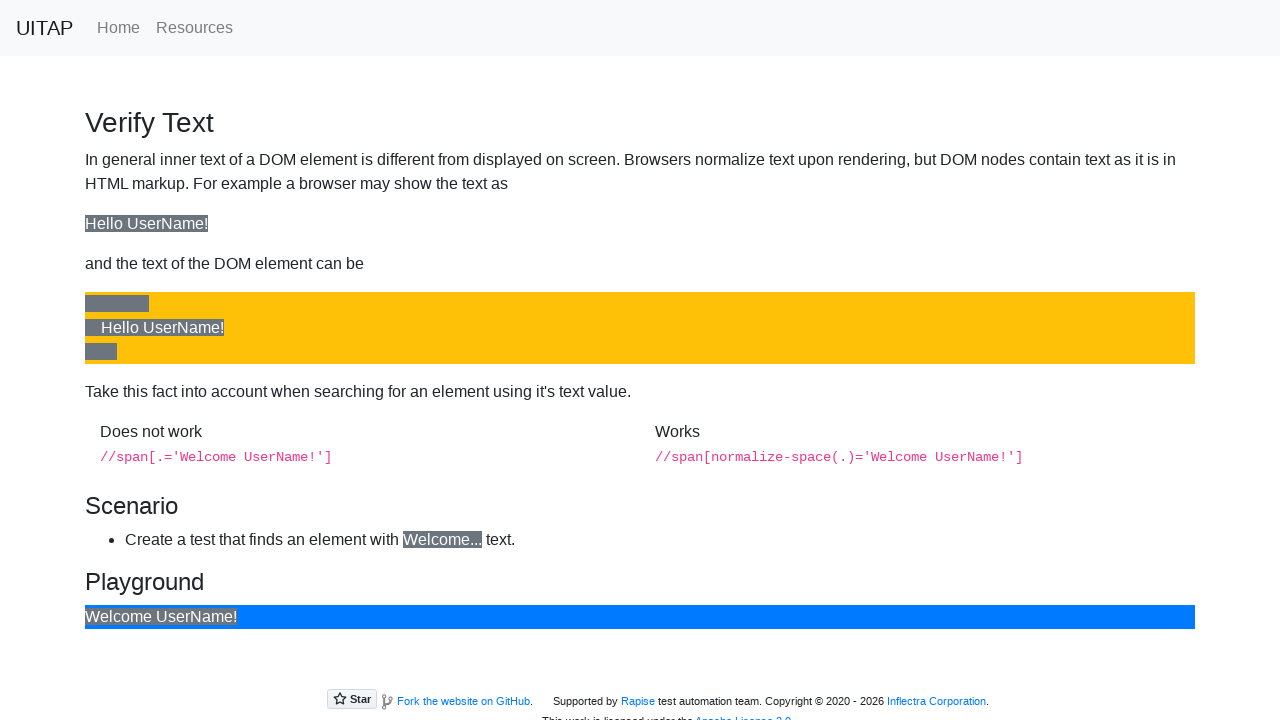